Tests dynamic loading by clicking start button and waiting for content to appear after loading

Starting URL: https://the-internet.herokuapp.com/dynamic_loading/2

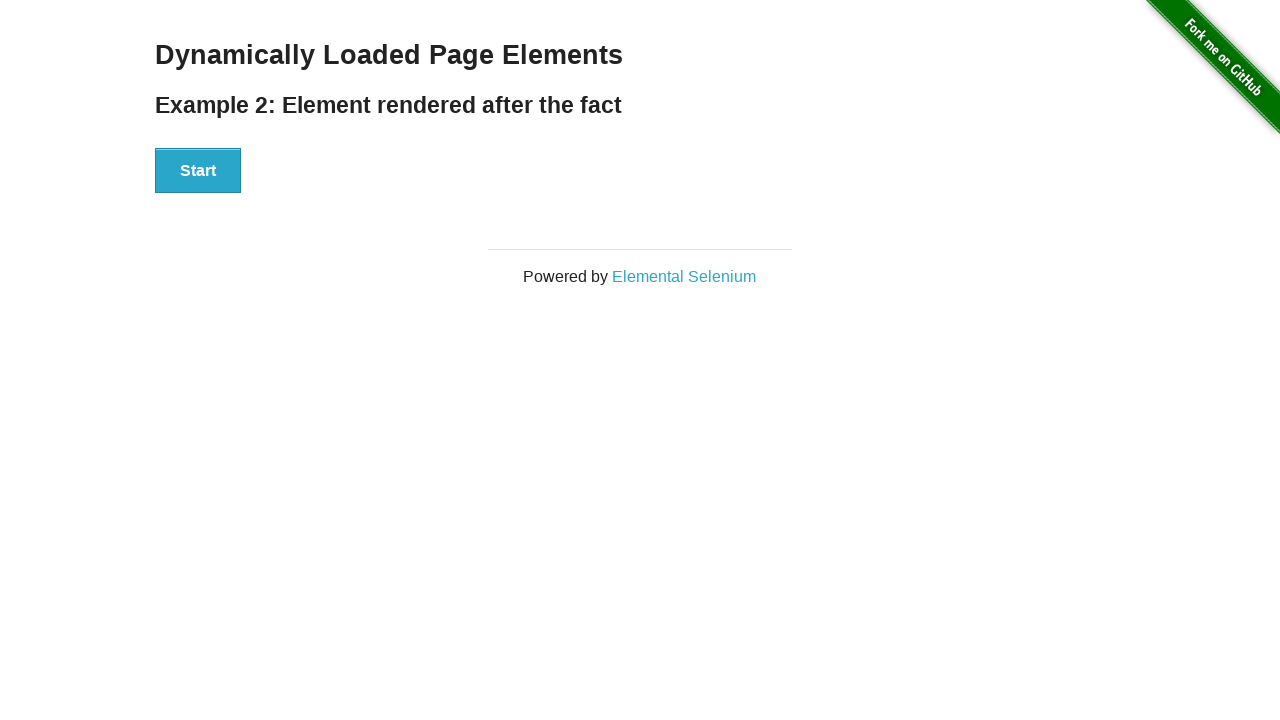

Clicked start button to initiate dynamic loading at (198, 171) on xpath=//div[@id='start']/button
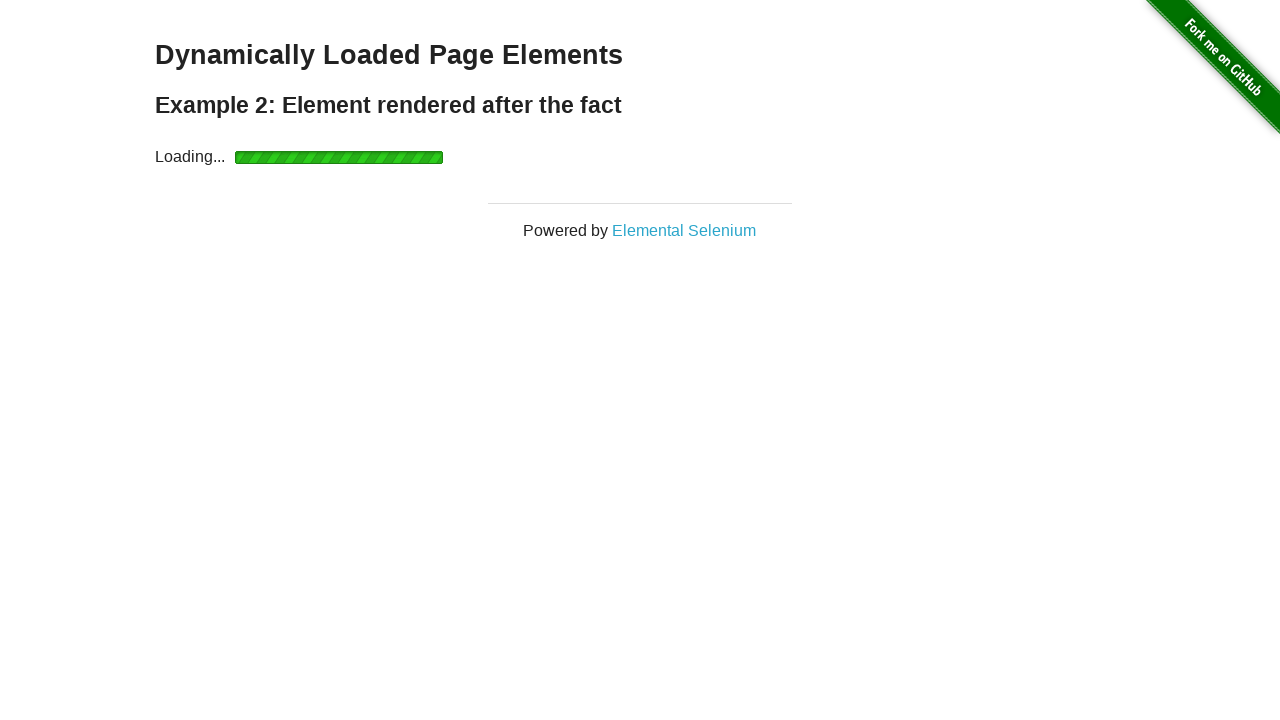

Waited for loading bar to disappear
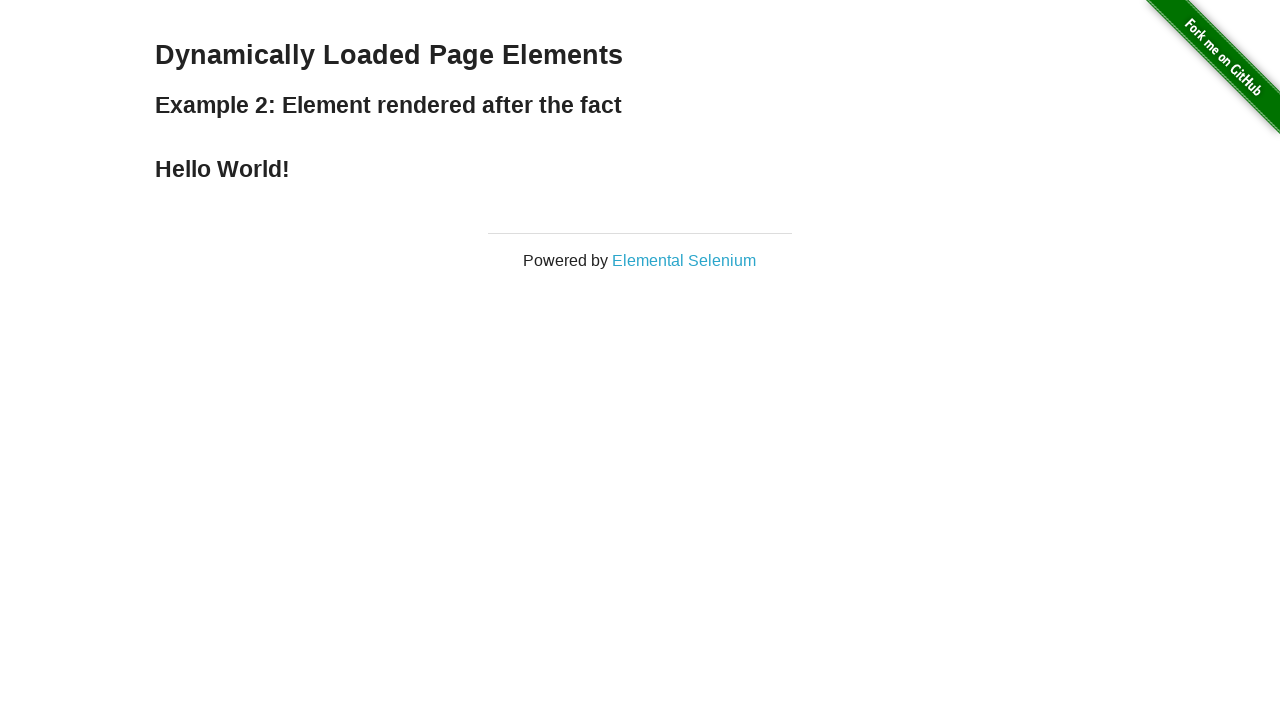

Verified that finish text is displayed after loading completed
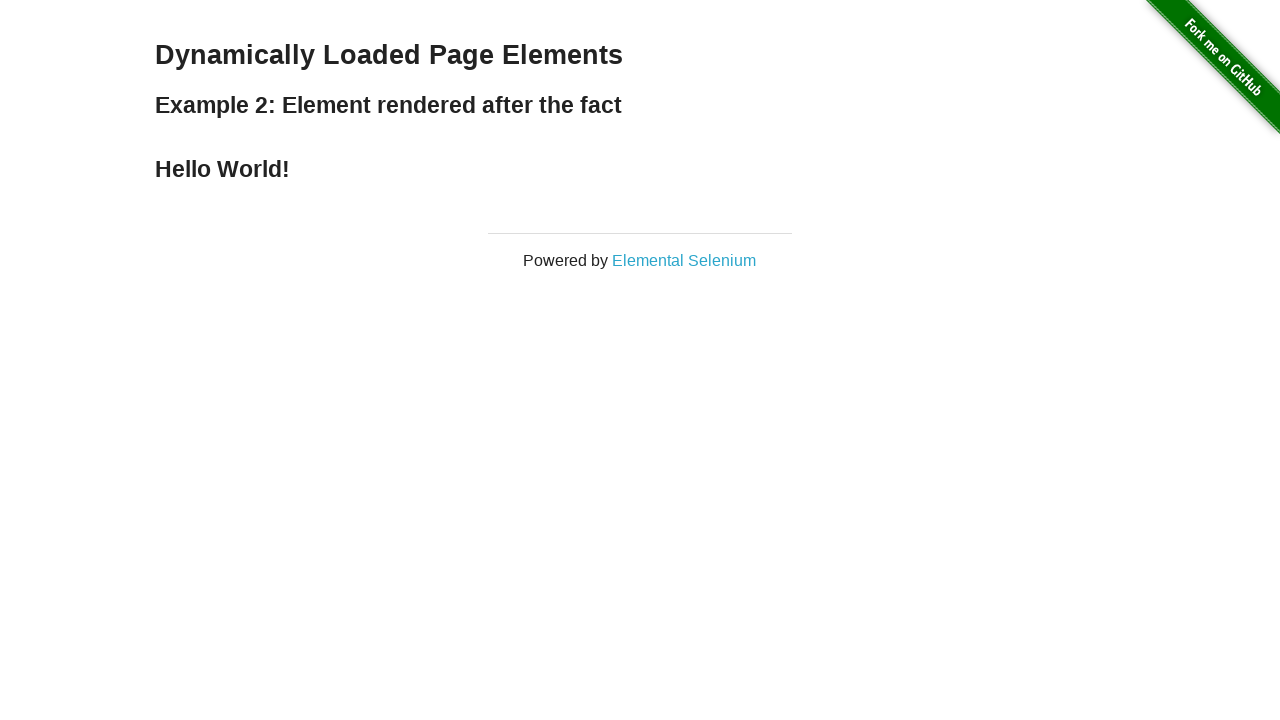

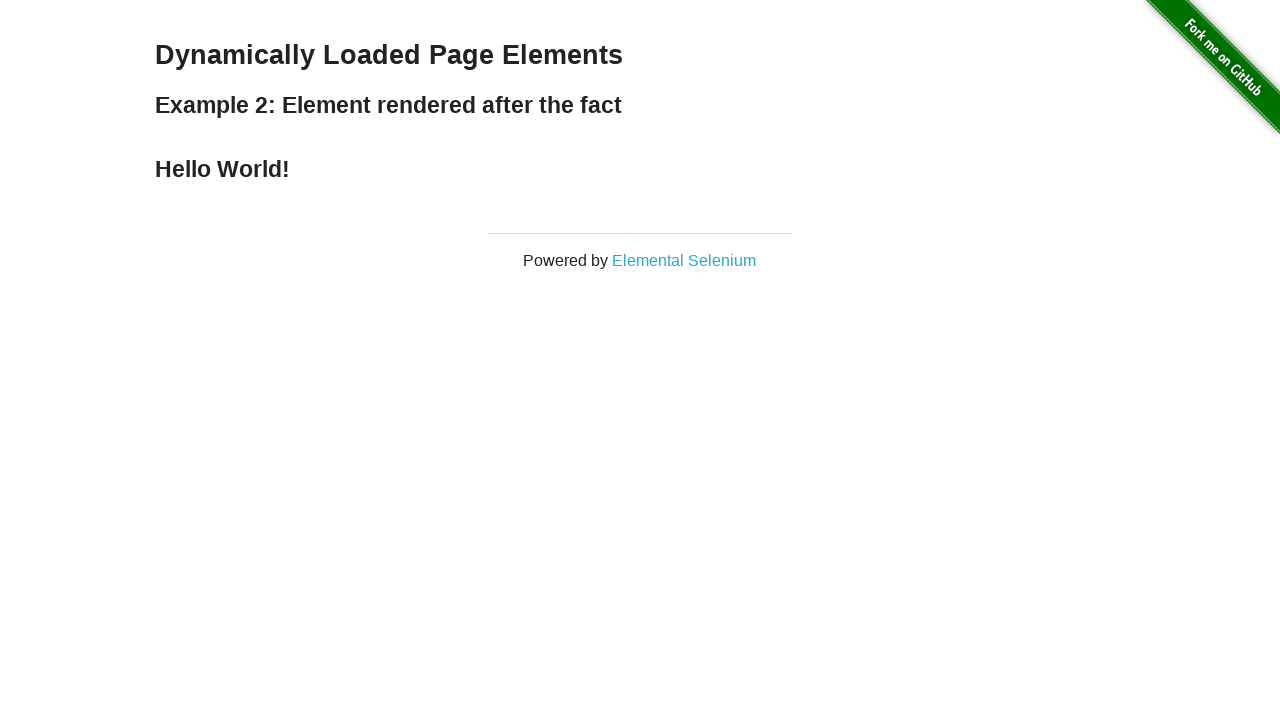